Tests that the complete all checkbox updates its state when individual items are completed or cleared

Starting URL: https://demo.playwright.dev/todomvc

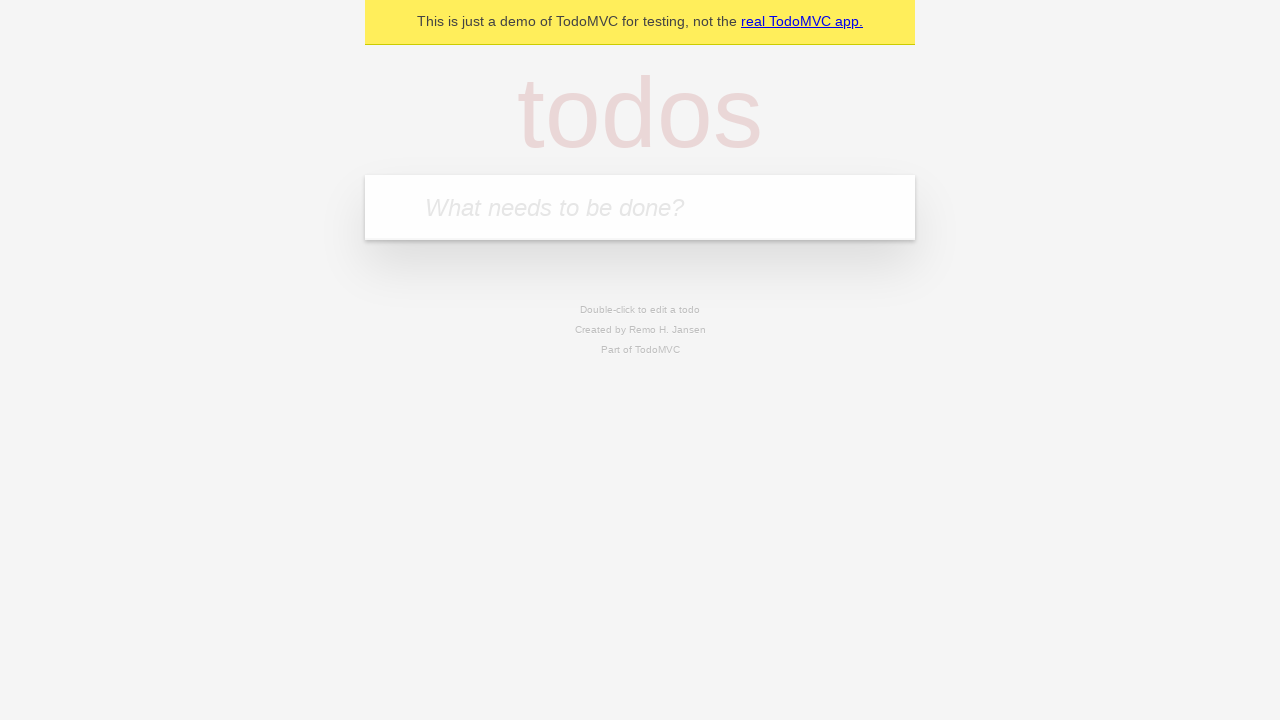

Filled new todo field with 'buy some cheese' on internal:attr=[placeholder="What needs to be done?"i]
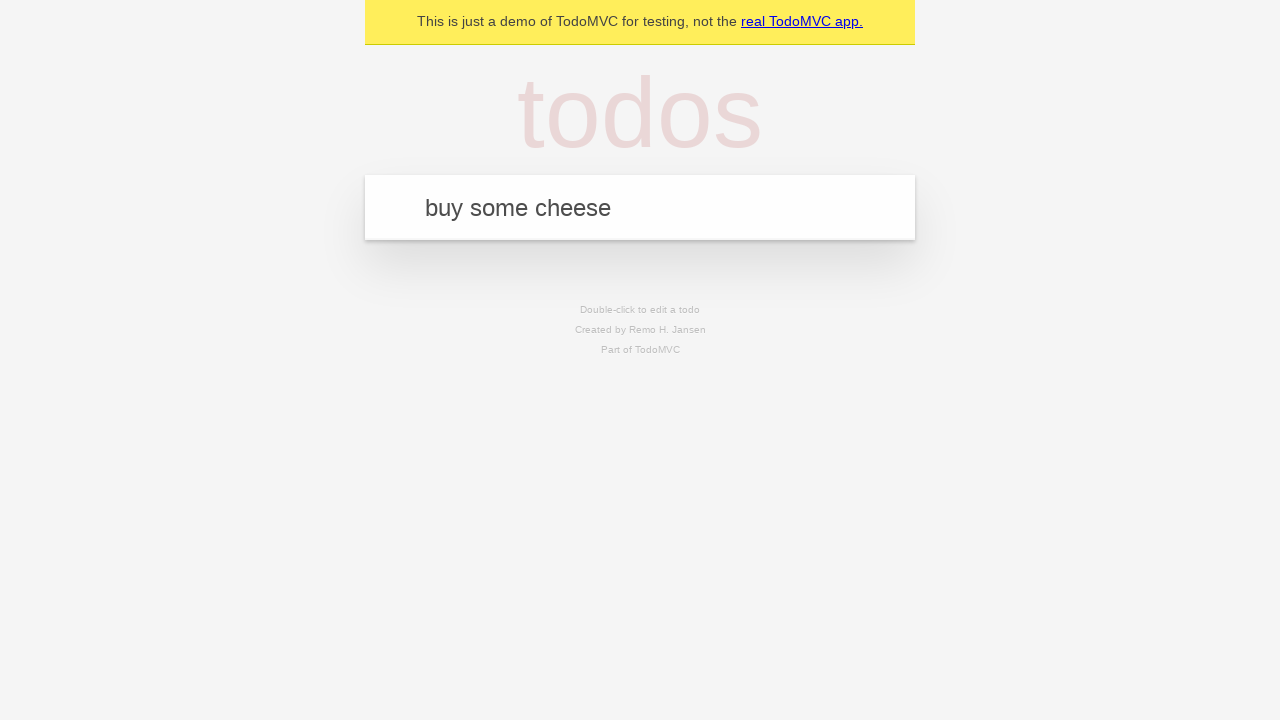

Pressed Enter to create todo 'buy some cheese' on internal:attr=[placeholder="What needs to be done?"i]
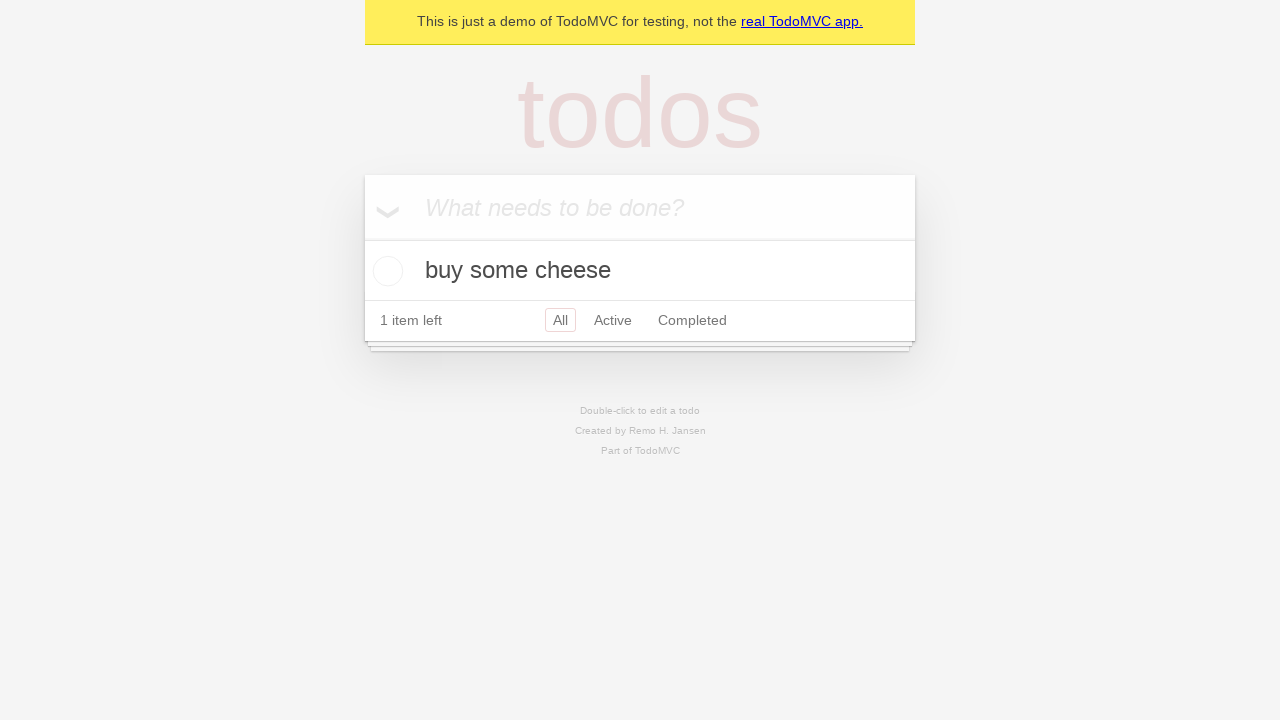

Filled new todo field with 'feed the cat' on internal:attr=[placeholder="What needs to be done?"i]
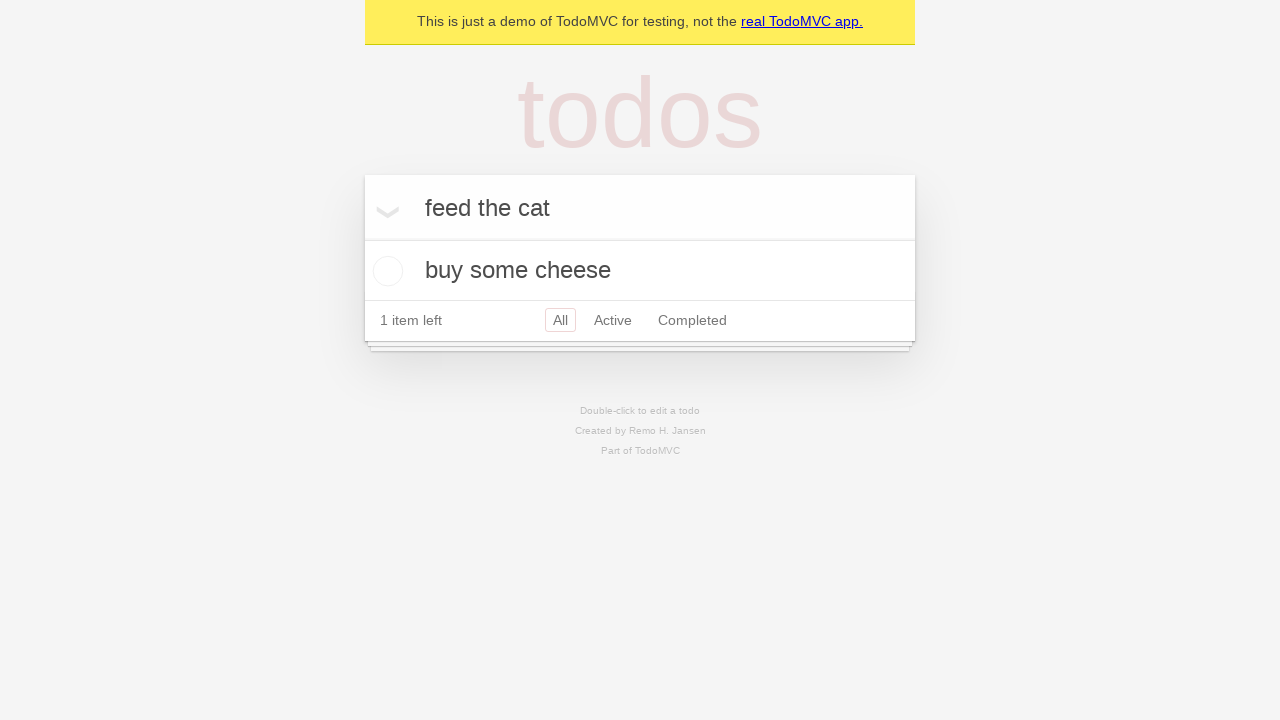

Pressed Enter to create todo 'feed the cat' on internal:attr=[placeholder="What needs to be done?"i]
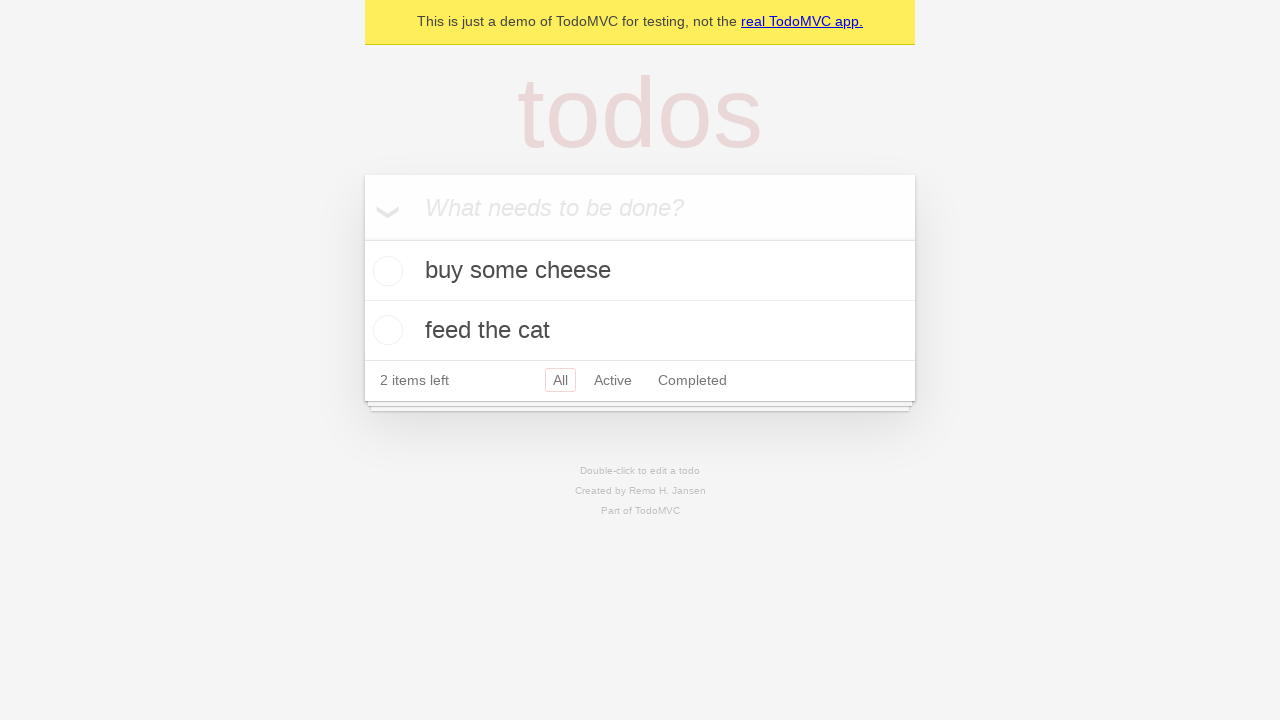

Filled new todo field with 'book a doctors appointment' on internal:attr=[placeholder="What needs to be done?"i]
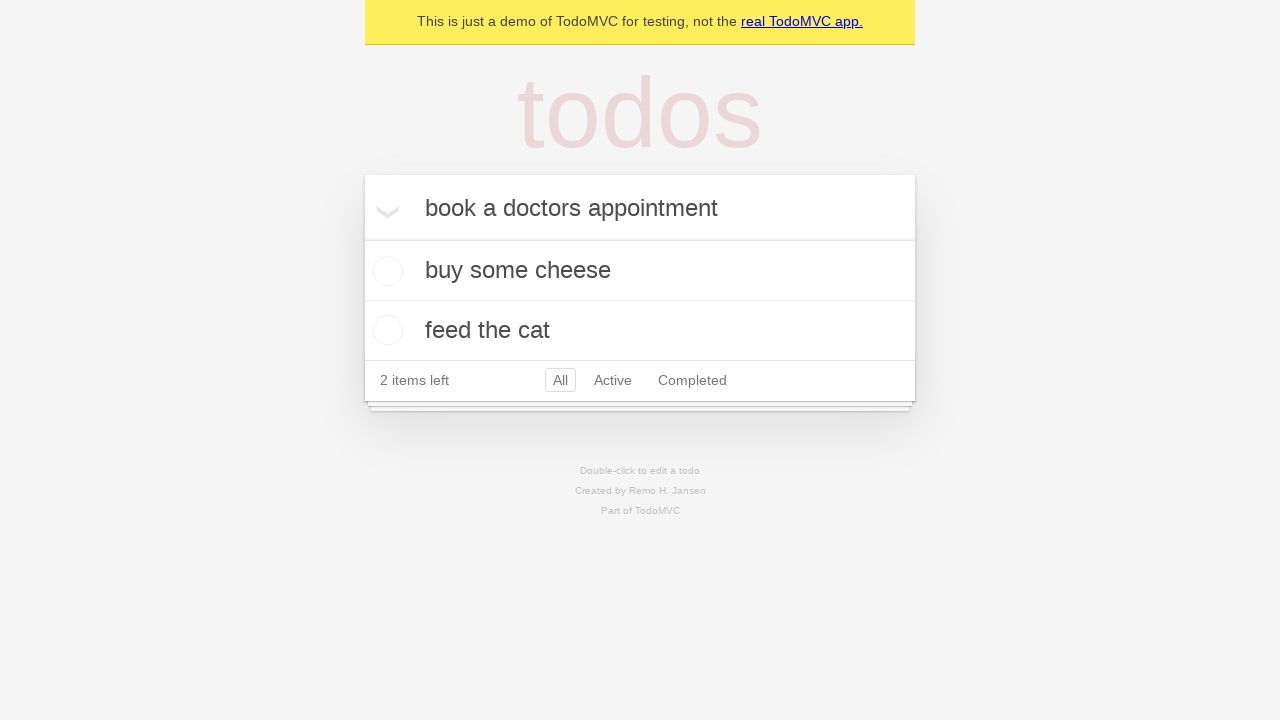

Pressed Enter to create todo 'book a doctors appointment' on internal:attr=[placeholder="What needs to be done?"i]
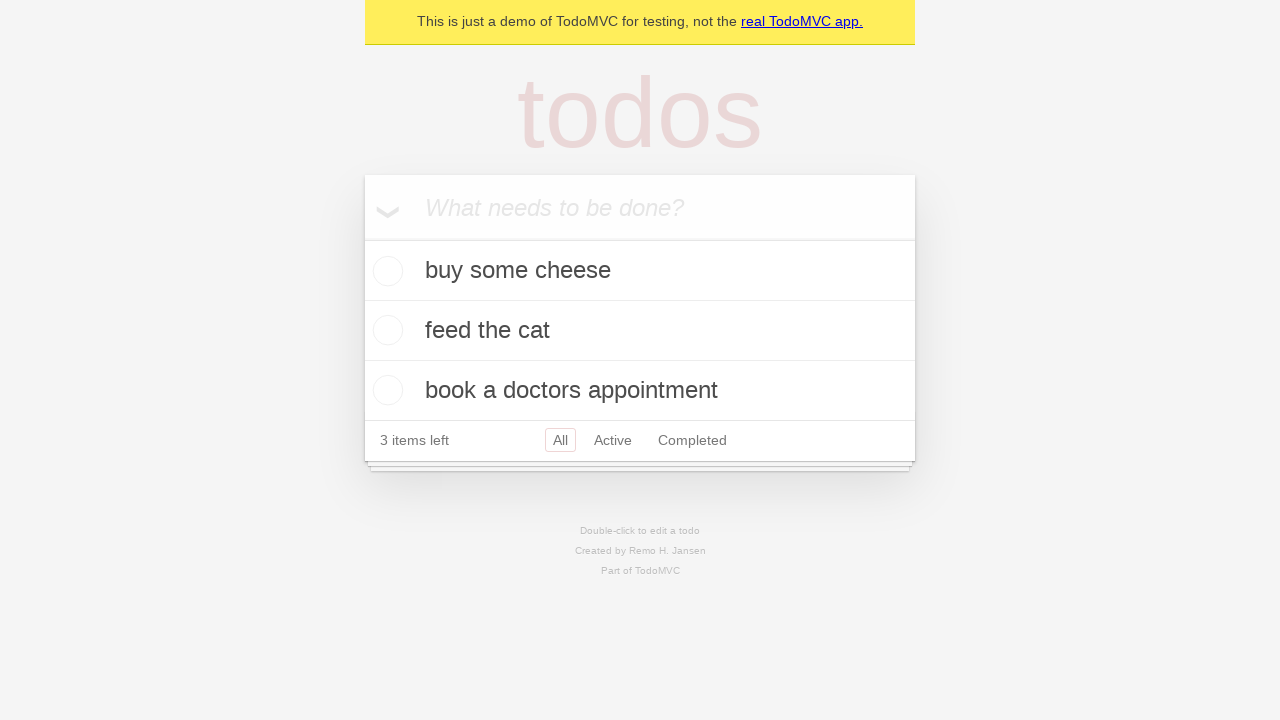

Waited for all 3 todo items to be created
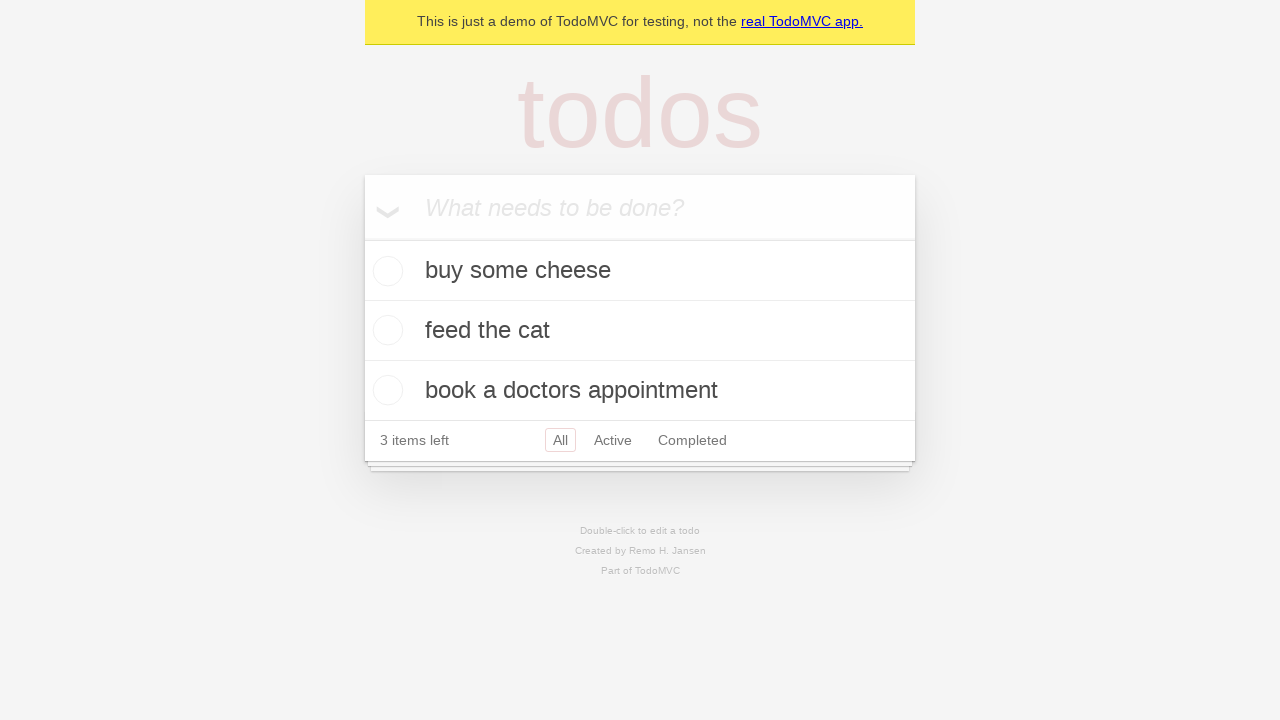

Clicked 'Mark all as complete' checkbox to check all todos at (362, 238) on internal:label="Mark all as complete"i
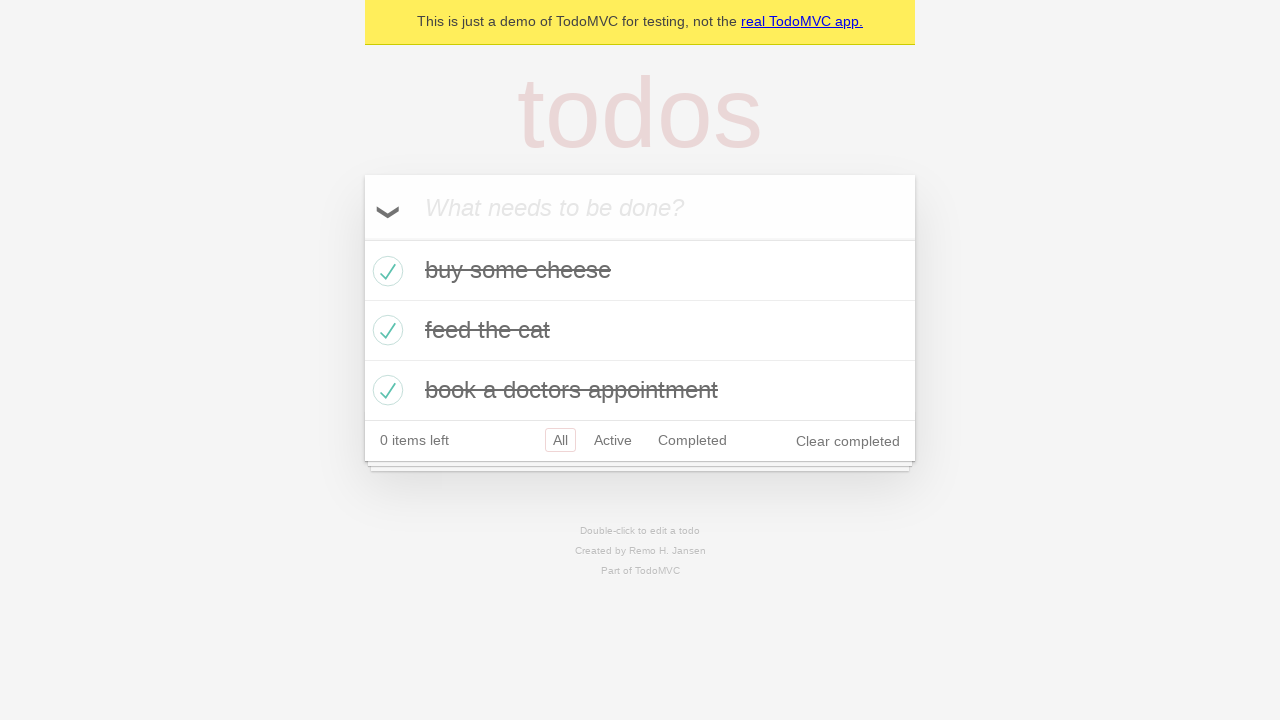

Unchecked the first todo item at (385, 271) on internal:testid=[data-testid="todo-item"s] >> nth=0 >> internal:role=checkbox
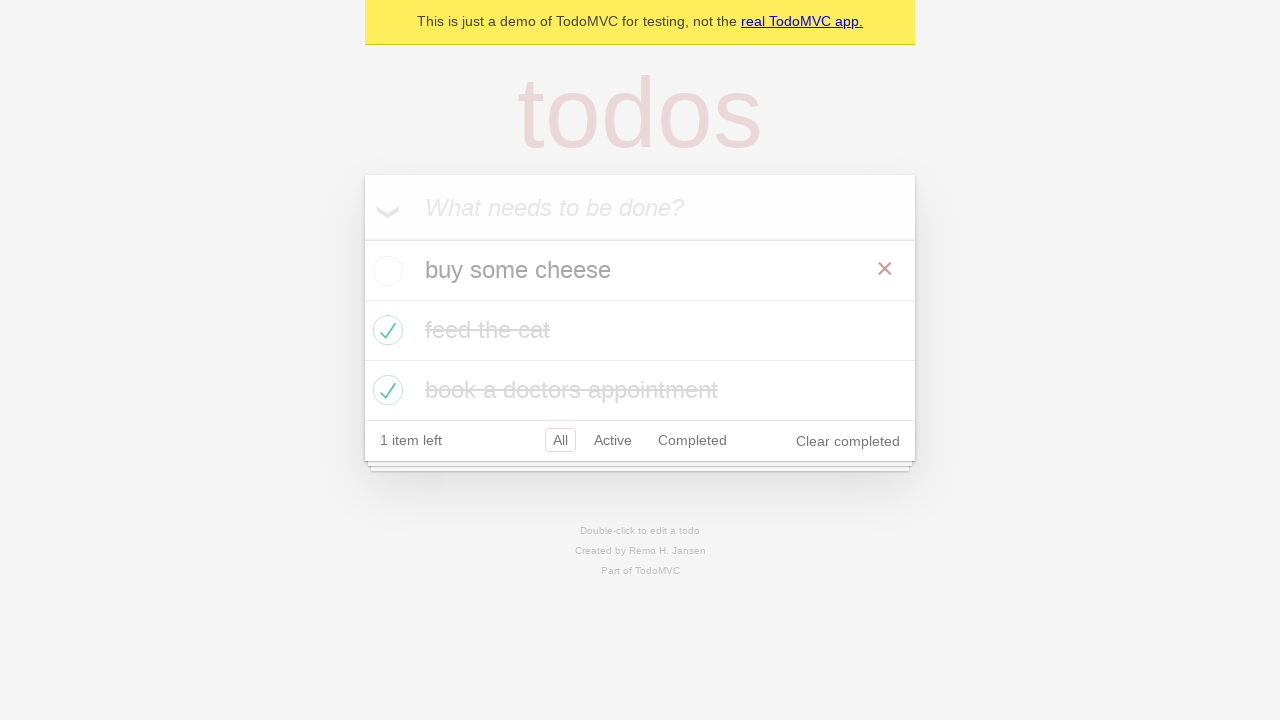

Checked the first todo item again at (385, 271) on internal:testid=[data-testid="todo-item"s] >> nth=0 >> internal:role=checkbox
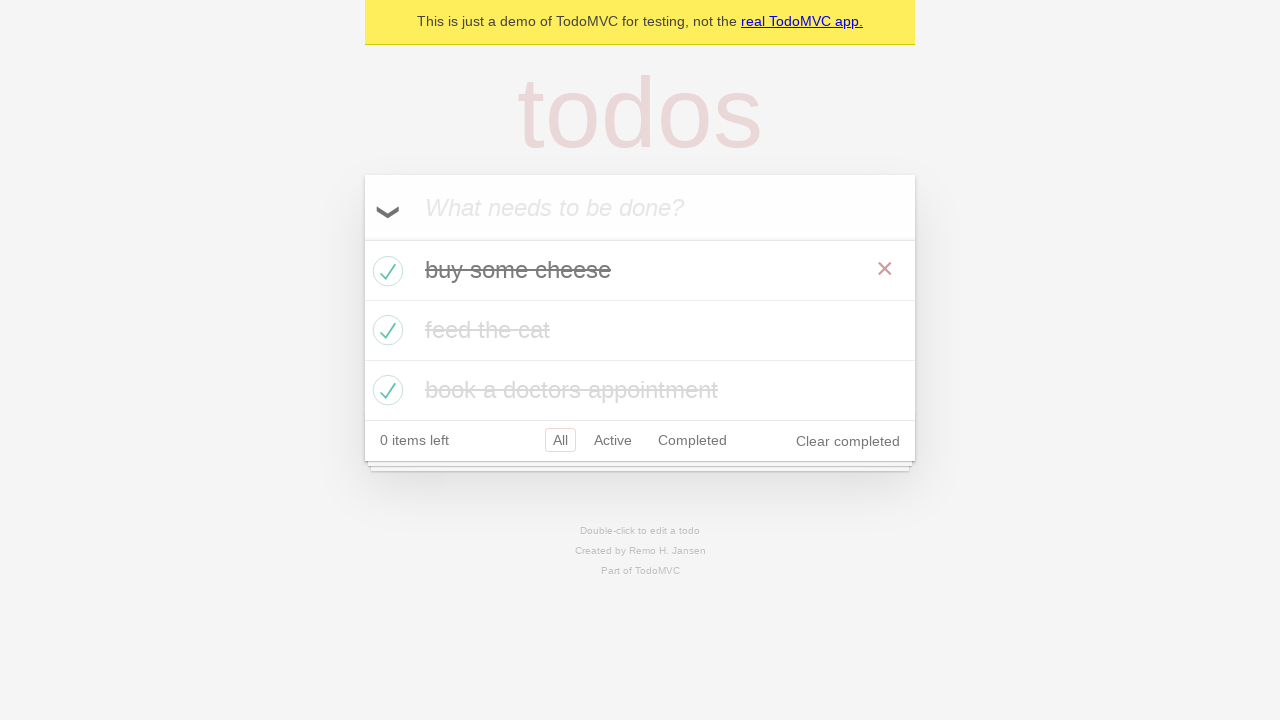

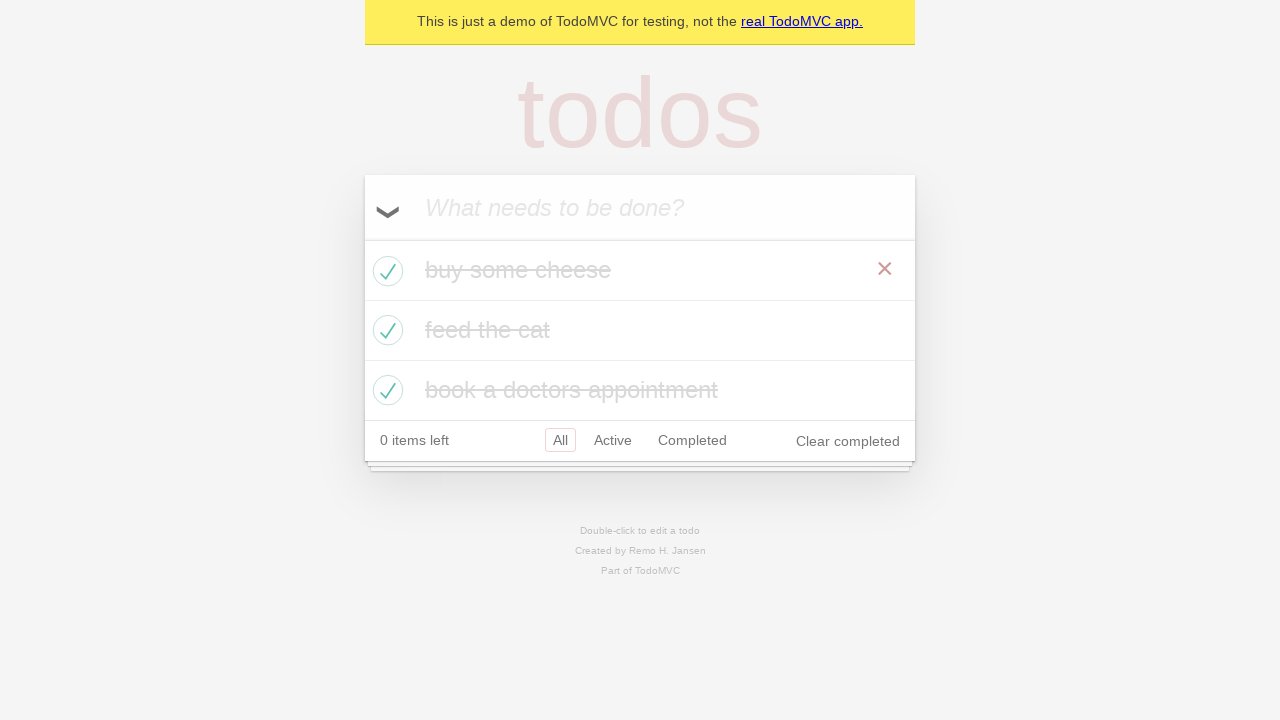